Tests form submission on an Angular practice page by filling out various form fields including name, email, password, checkbox, dropdown, radio button, and date fields

Starting URL: https://rahulshettyacademy.com/angularpractice/

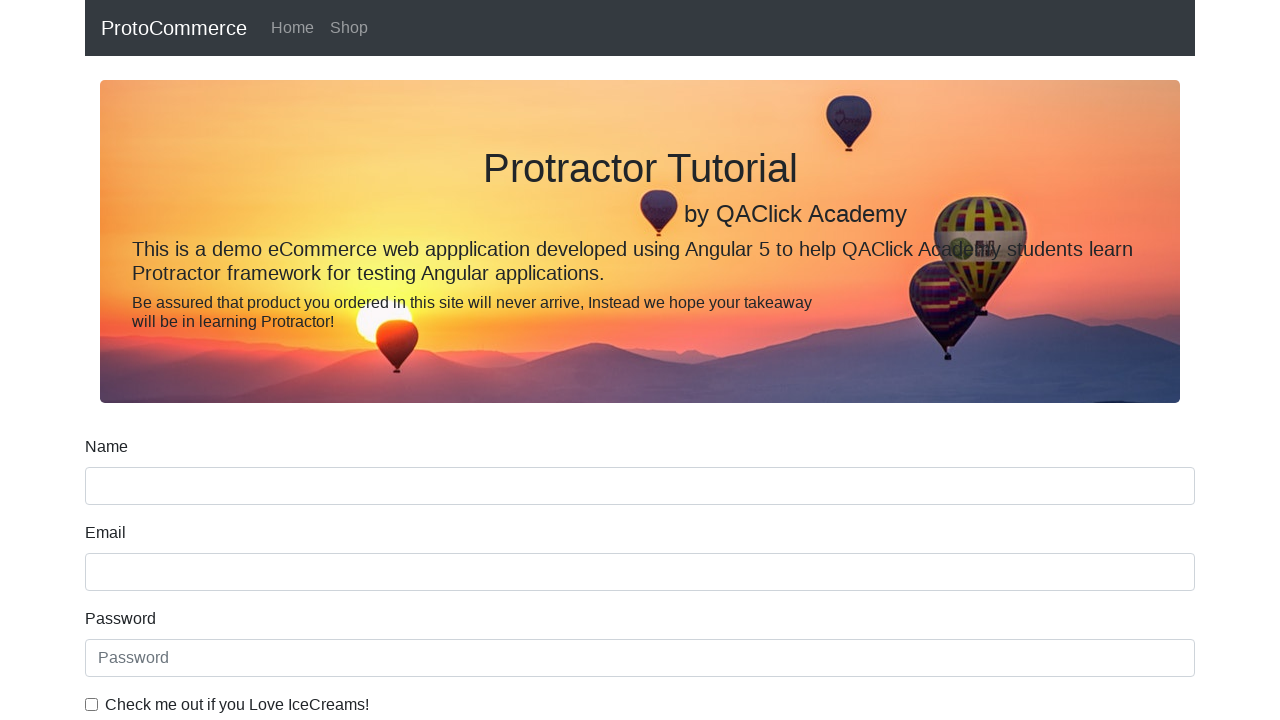

Filled name field with 'Danish' on //div[@class='form-group']//input[@name='name']
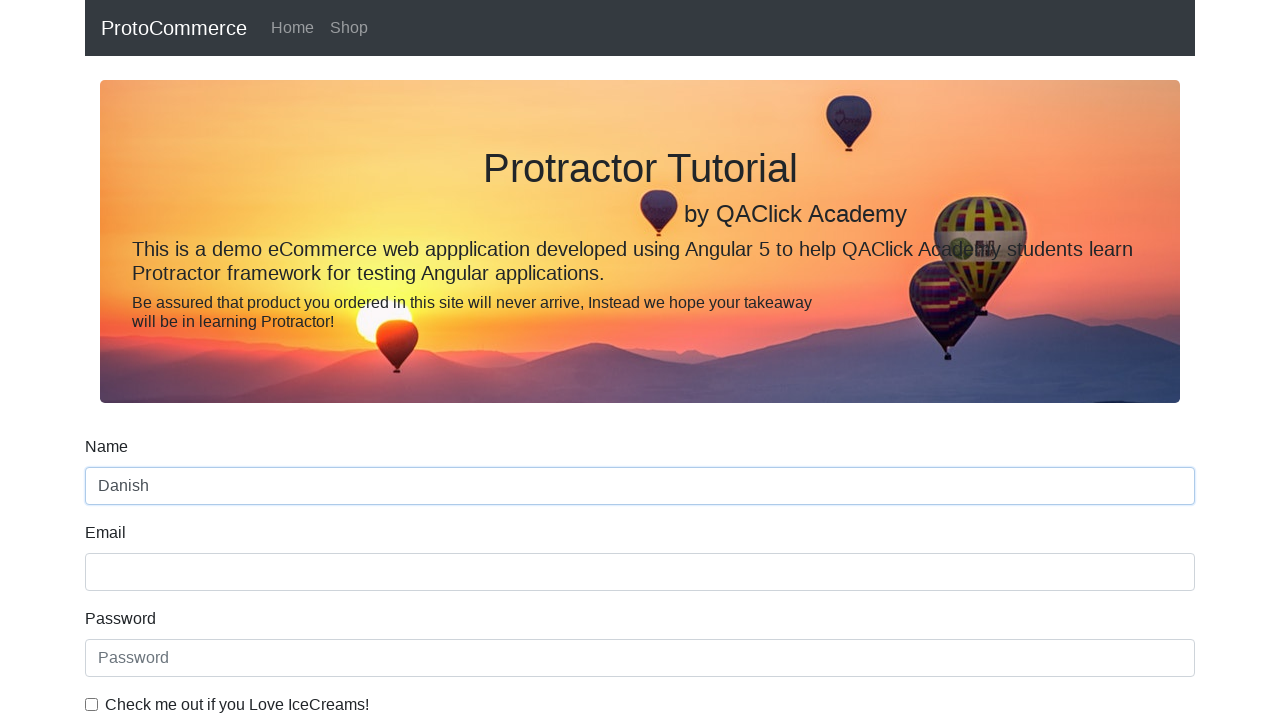

Filled email field with 'test@gmail.com' on //div[@class='form-group']//input[@name='email']
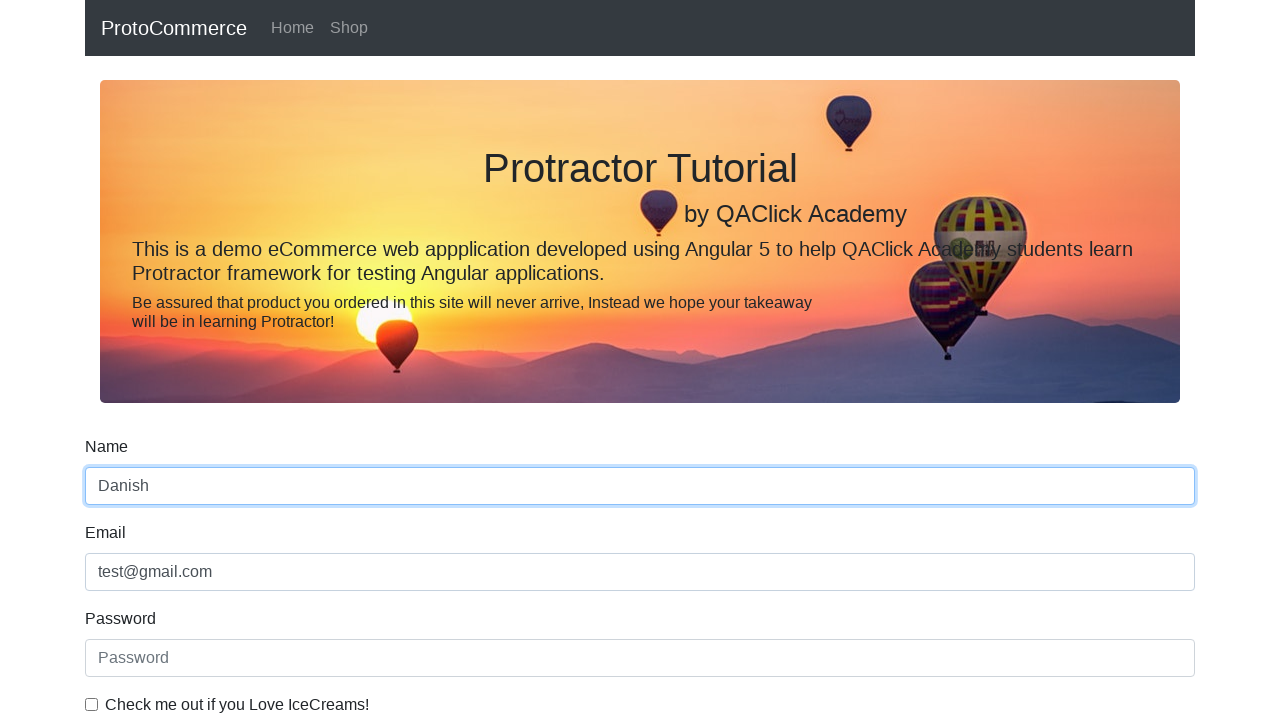

Filled password field with 'admin123' on #exampleInputPassword1
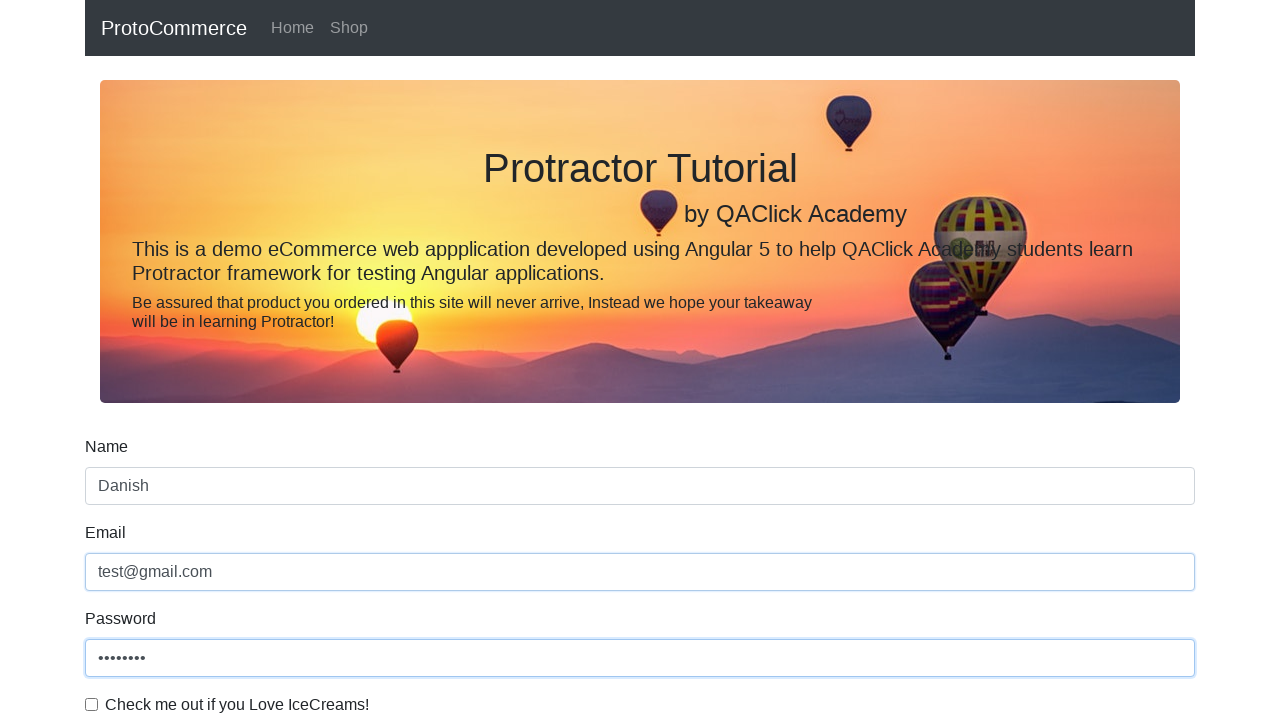

Checked the checkbox at (92, 704) on #exampleCheck1
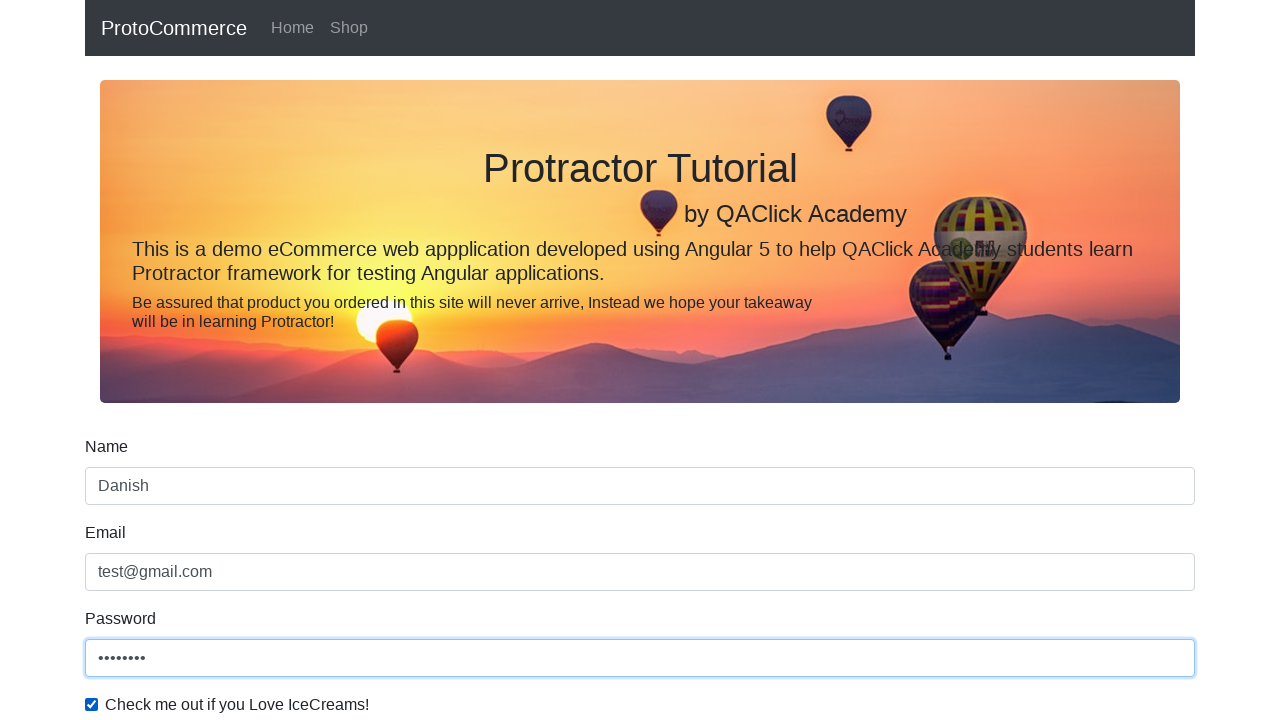

Selected second option from dropdown on #exampleFormControlSelect1
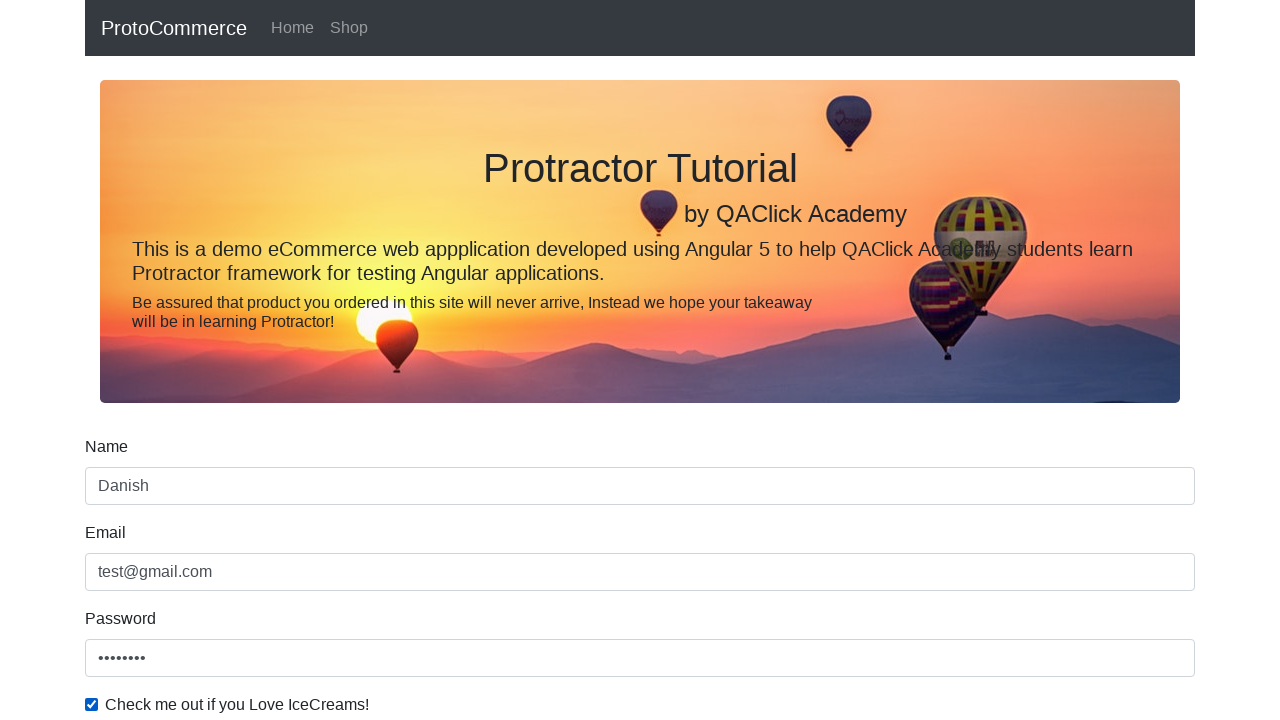

Selected radio button option at (326, 360) on #inlineRadio2
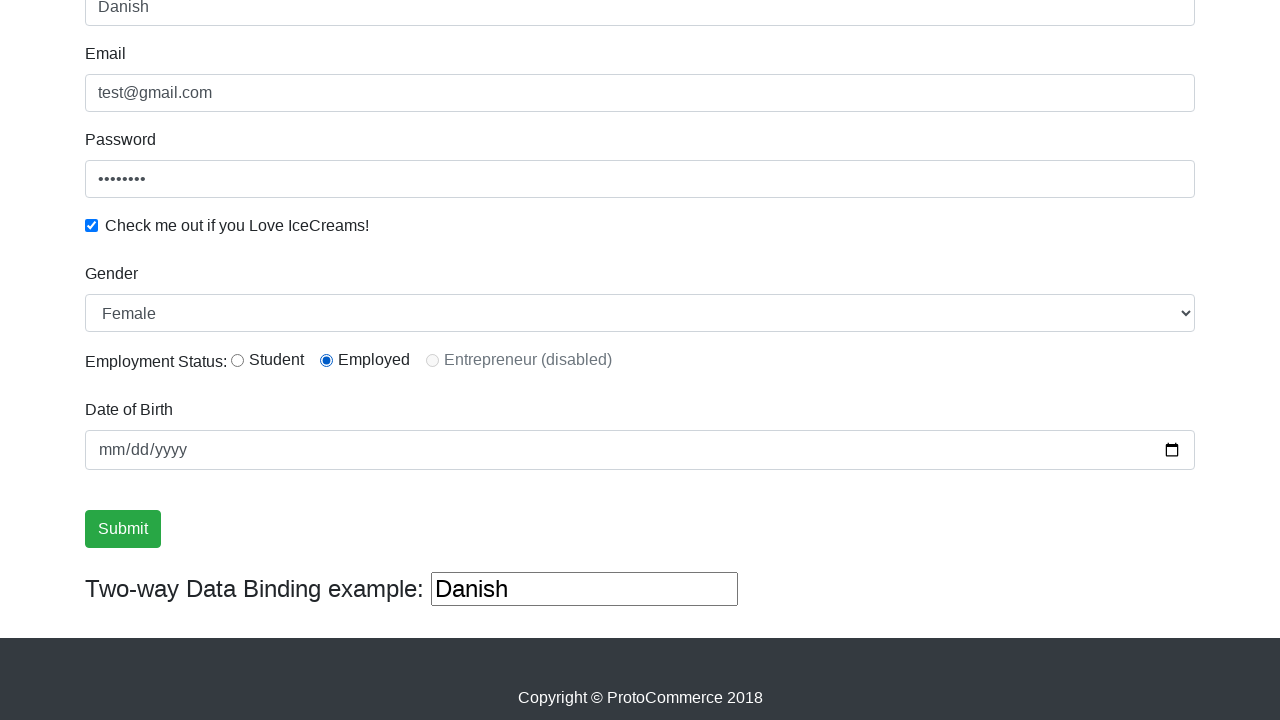

Clicked on birthday date input field at (640, 450) on input[name='bday']
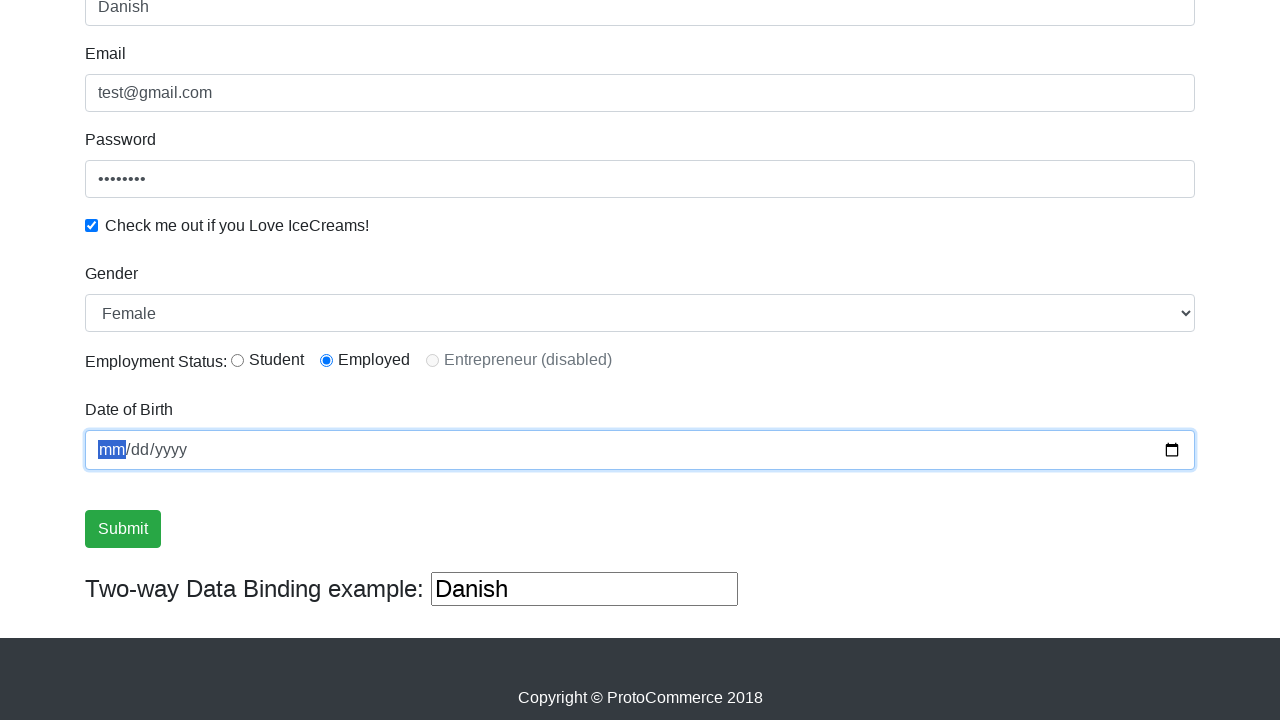

Clicked submit button to submit the form at (123, 529) on input[type='submit']
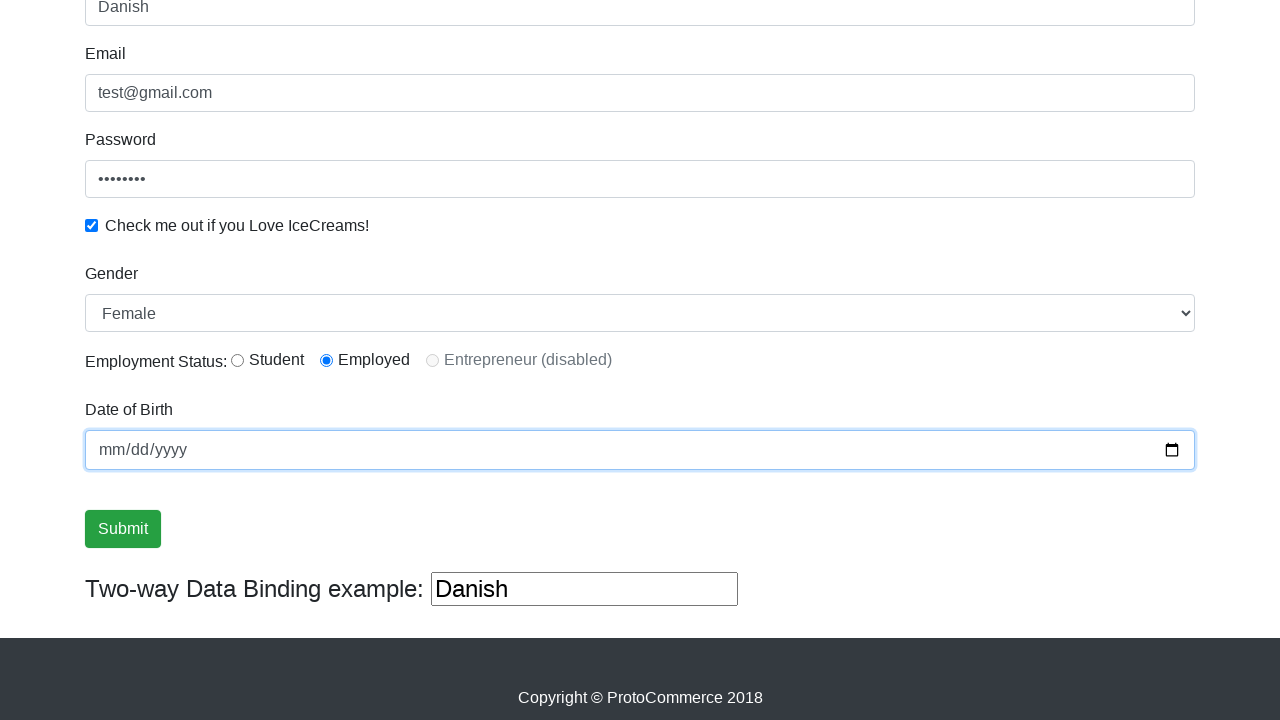

Success message appeared on the page
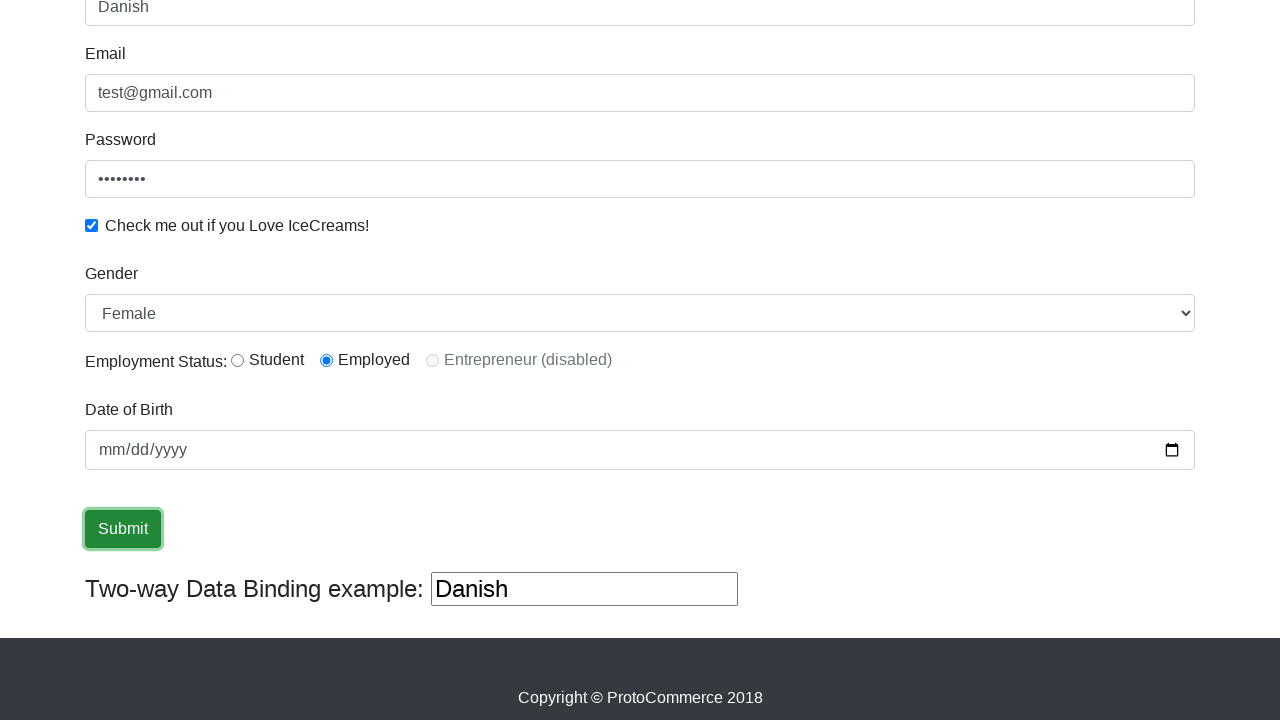

Verified success message contains expected text
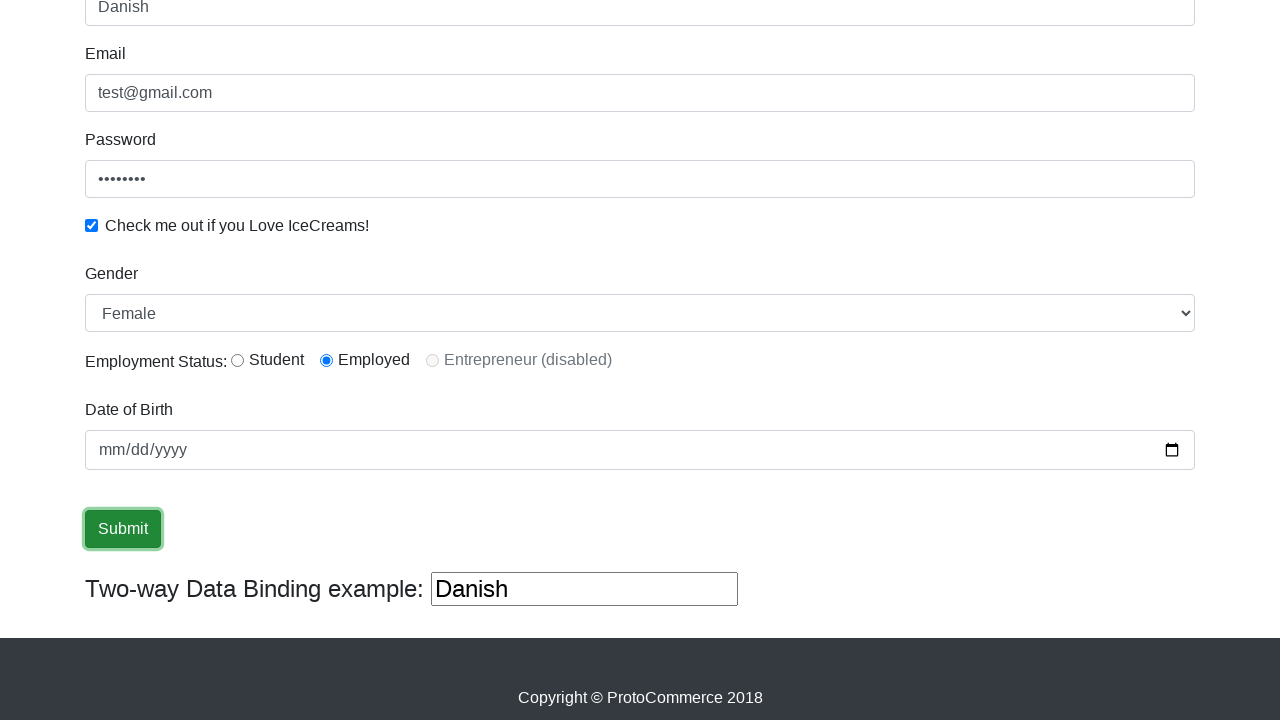

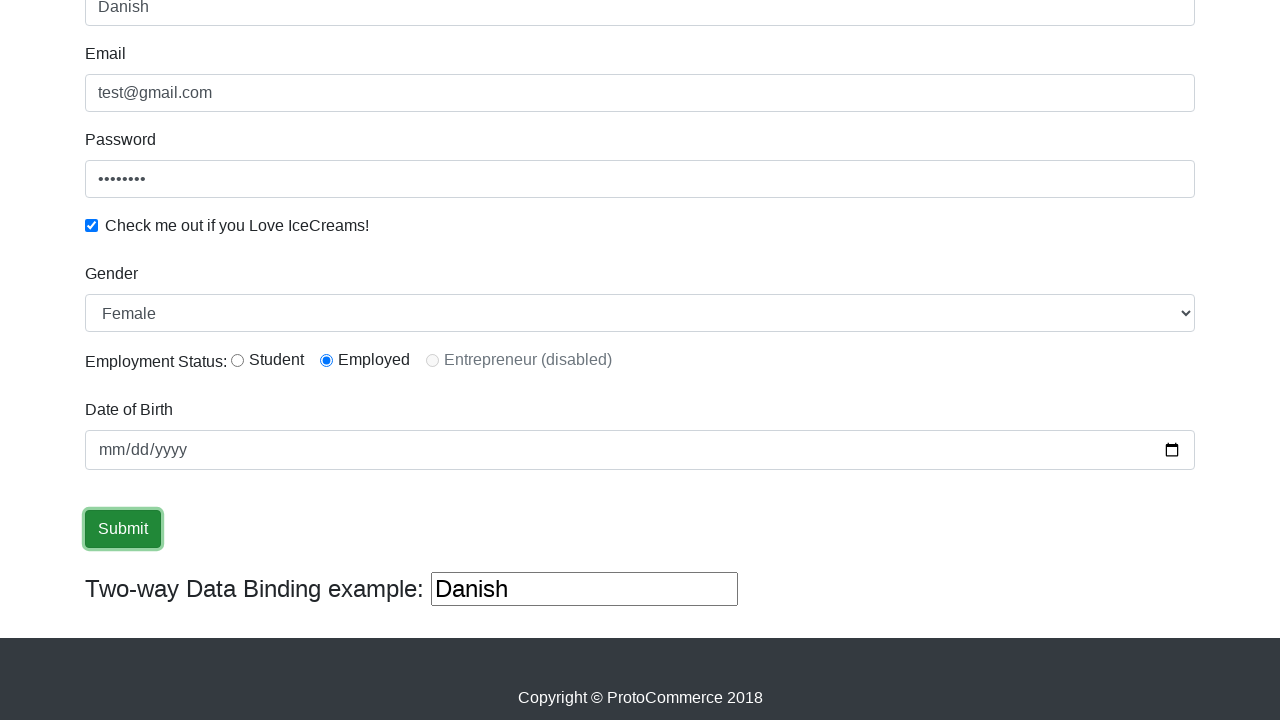